Tests the Python.org search functionality by entering "pycon" as a search query, submitting the form, and verifying that results are found.

Starting URL: http://www.python.org

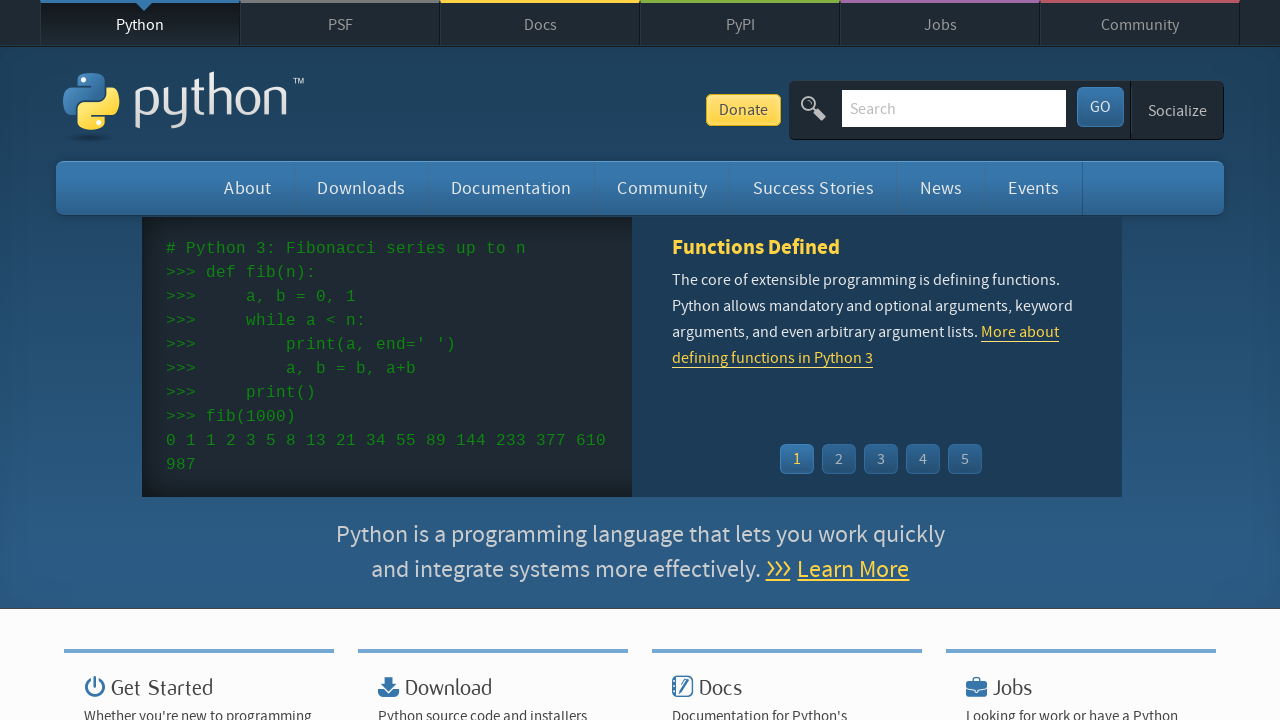

Verified 'Python' is in page title
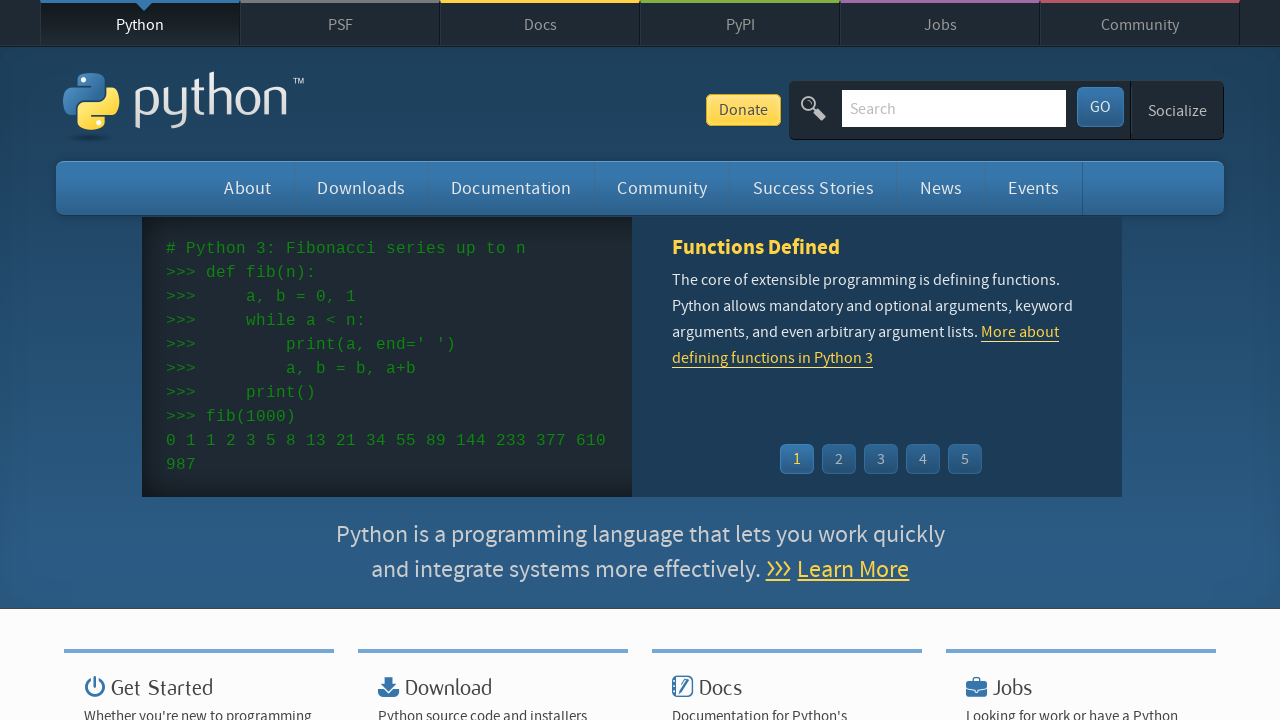

Located search input field with name 'q'
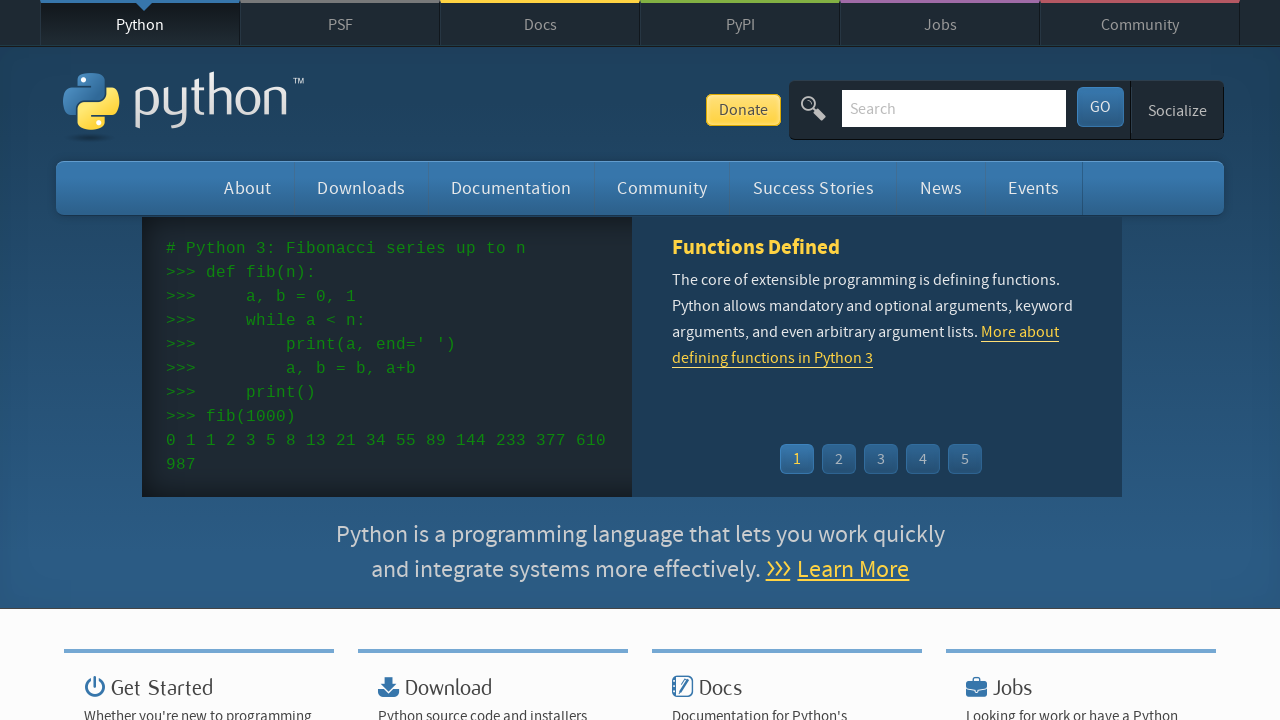

Cleared search input field on input[name='q']
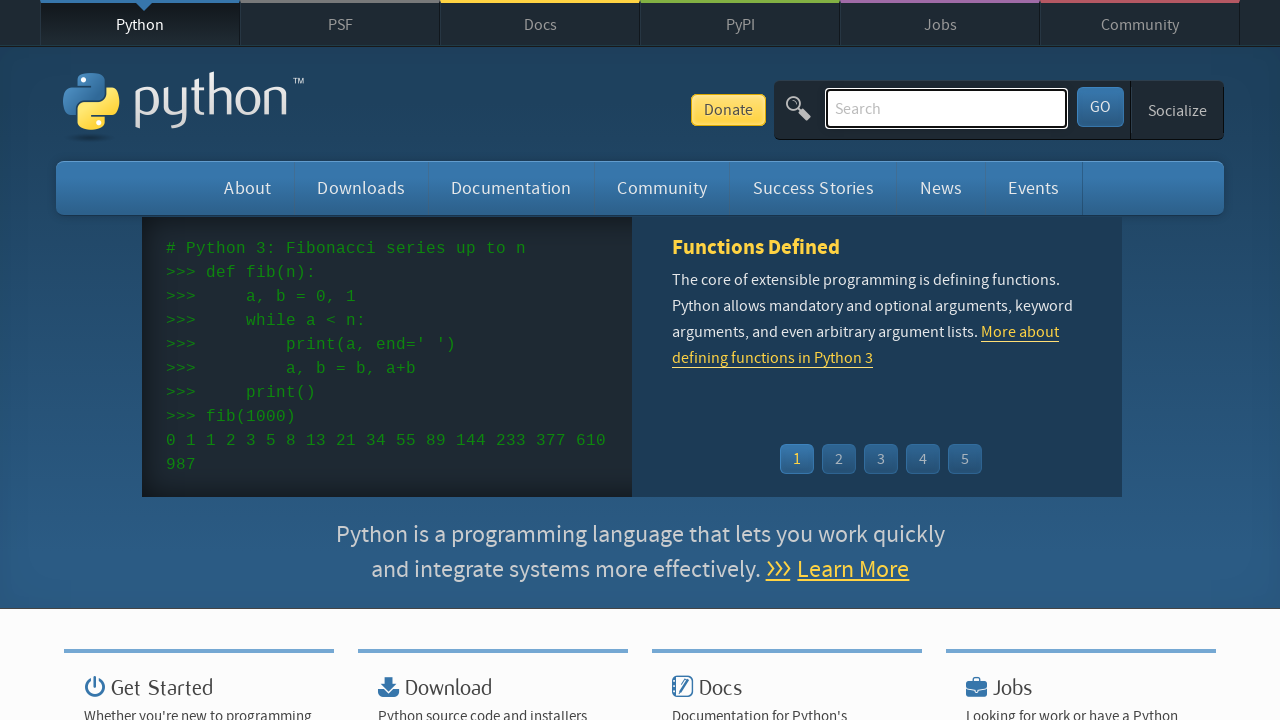

Filled search field with 'pycon' on input[name='q']
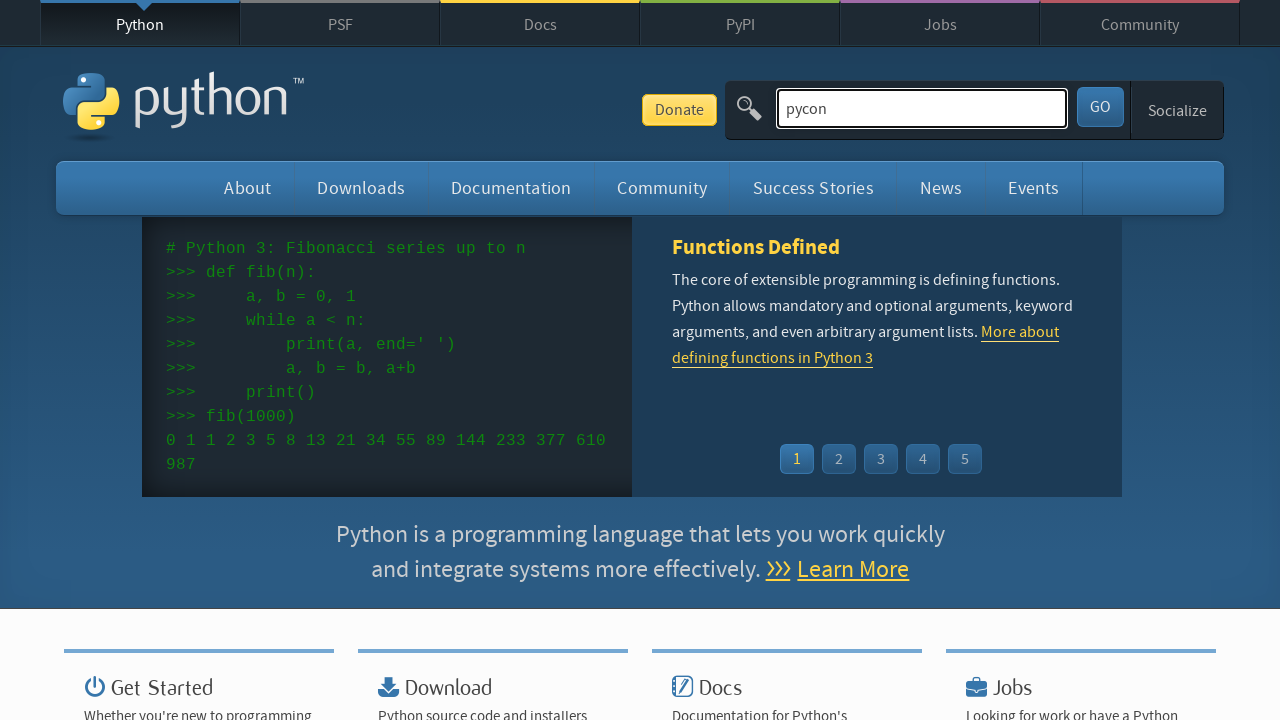

Submitted search by pressing Enter on input[name='q']
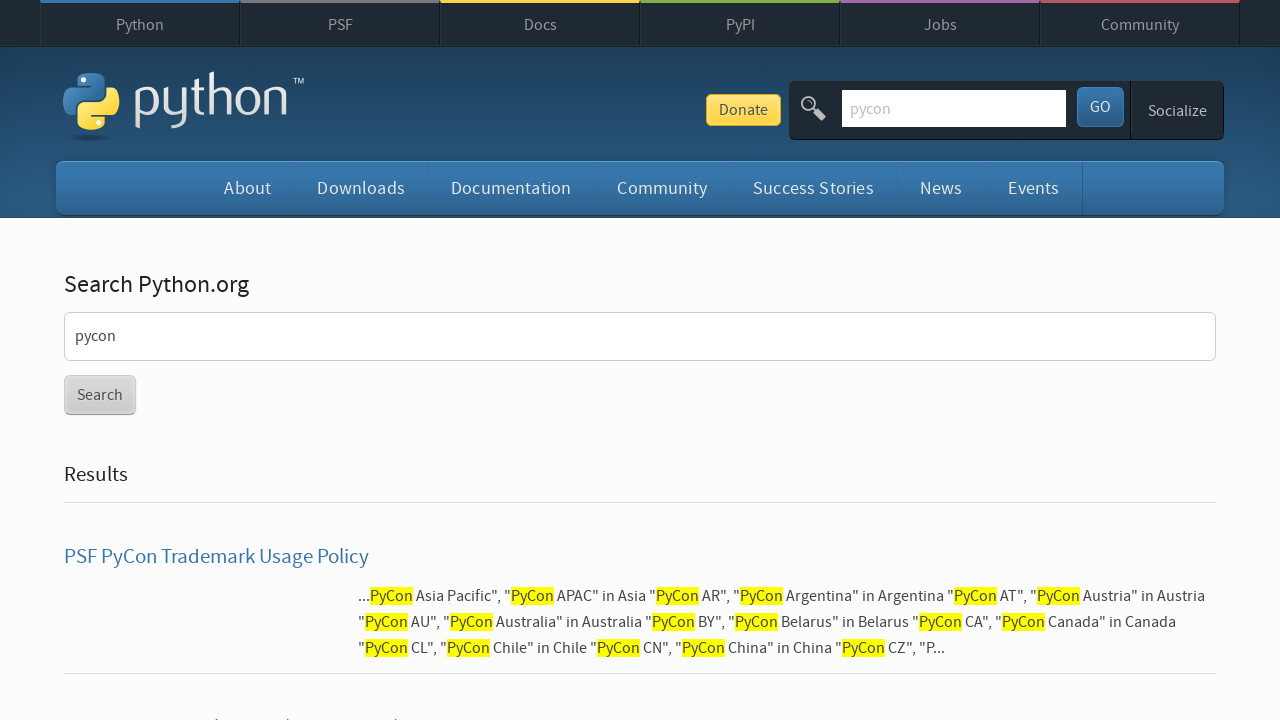

Waited for network idle state on results page
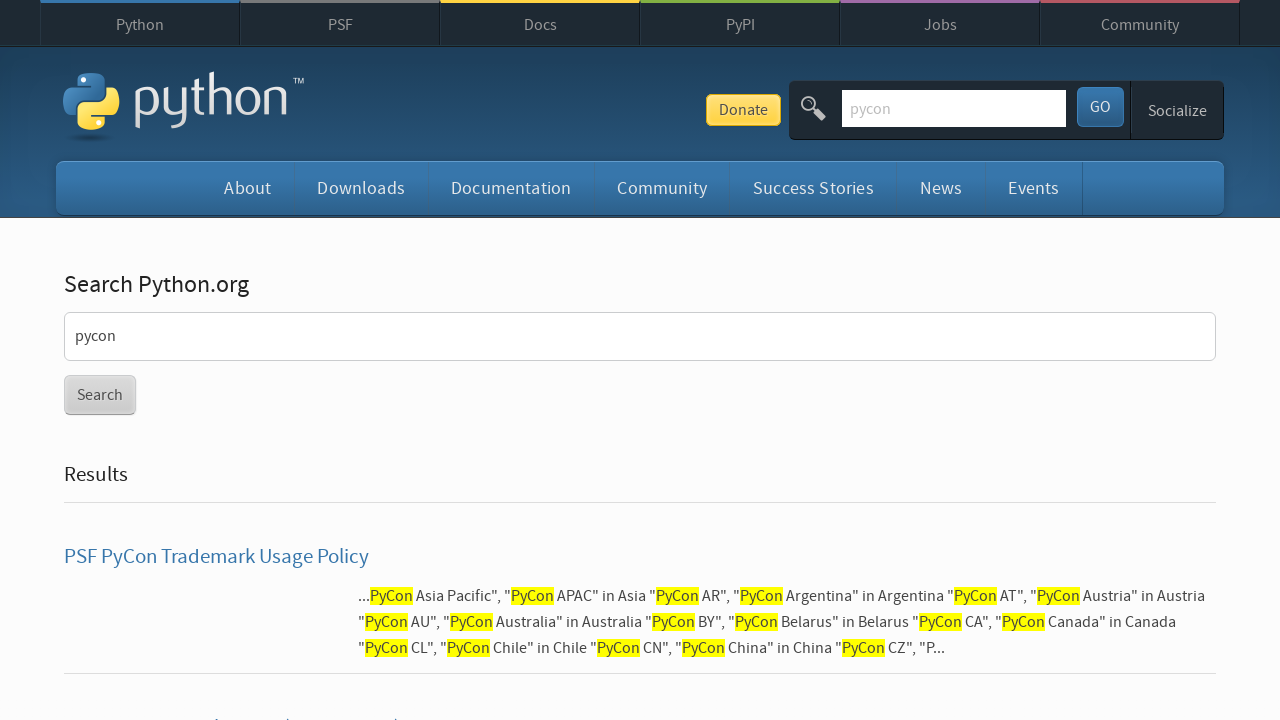

Verified search results were found (no 'No results found' message)
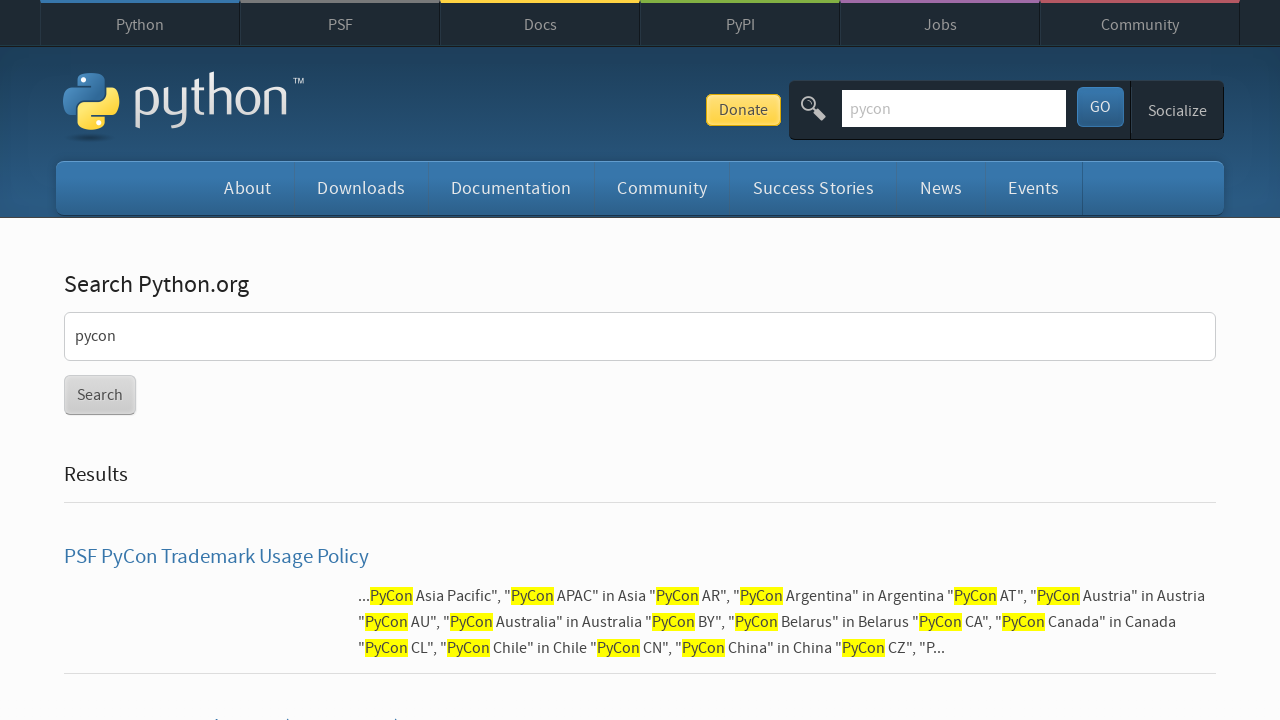

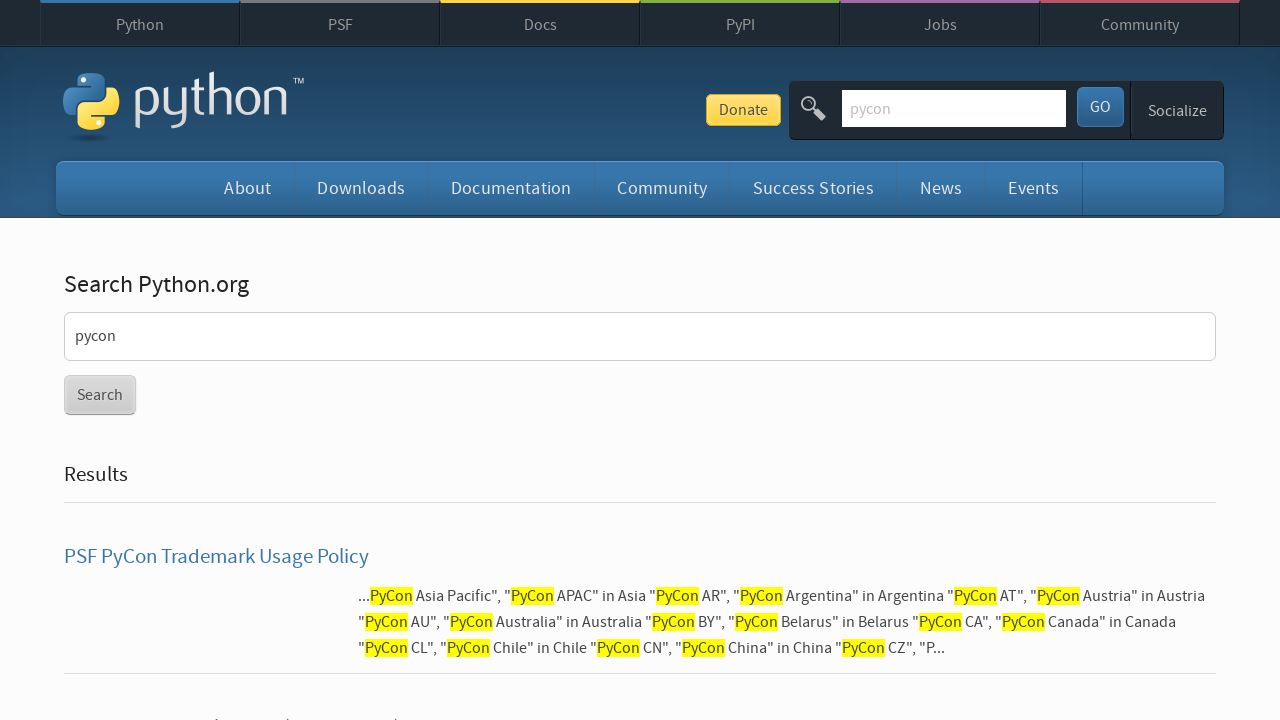